Tests editing a todo item by double-clicking, filling new text, and pressing Enter.

Starting URL: https://demo.playwright.dev/todomvc

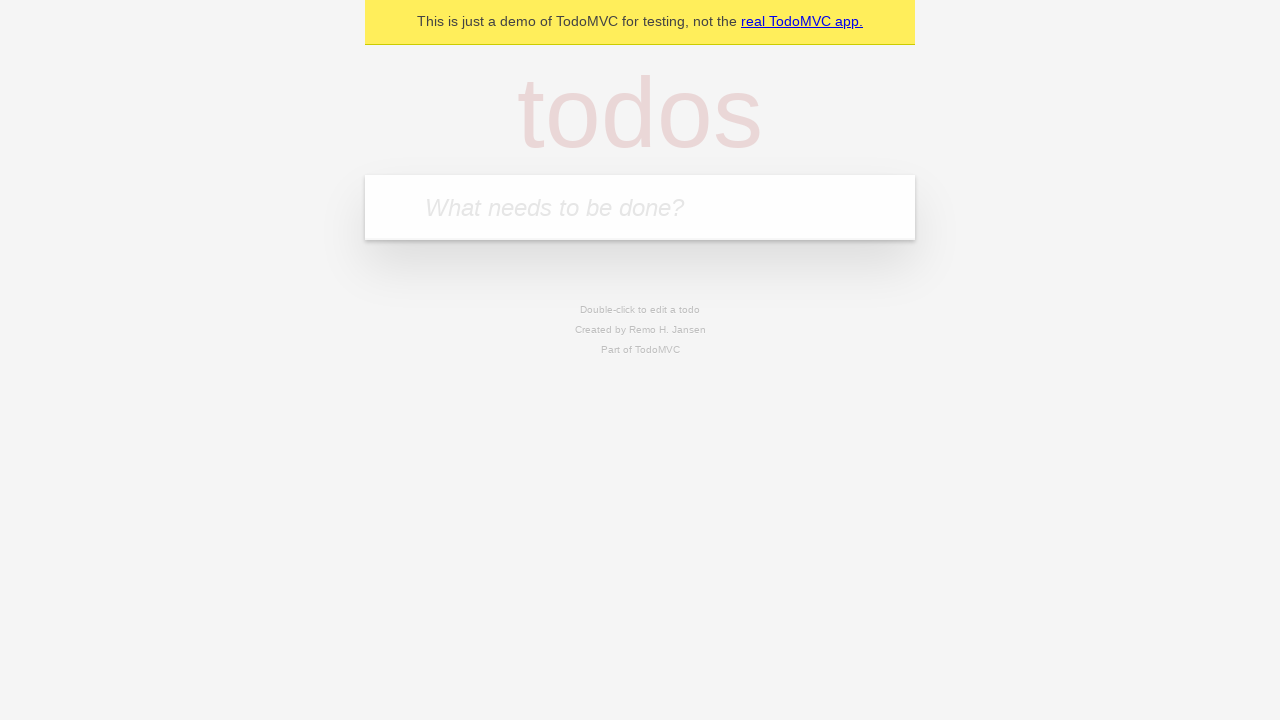

Filled todo input with 'buy some cheese' on internal:attr=[placeholder="What needs to be done?"i]
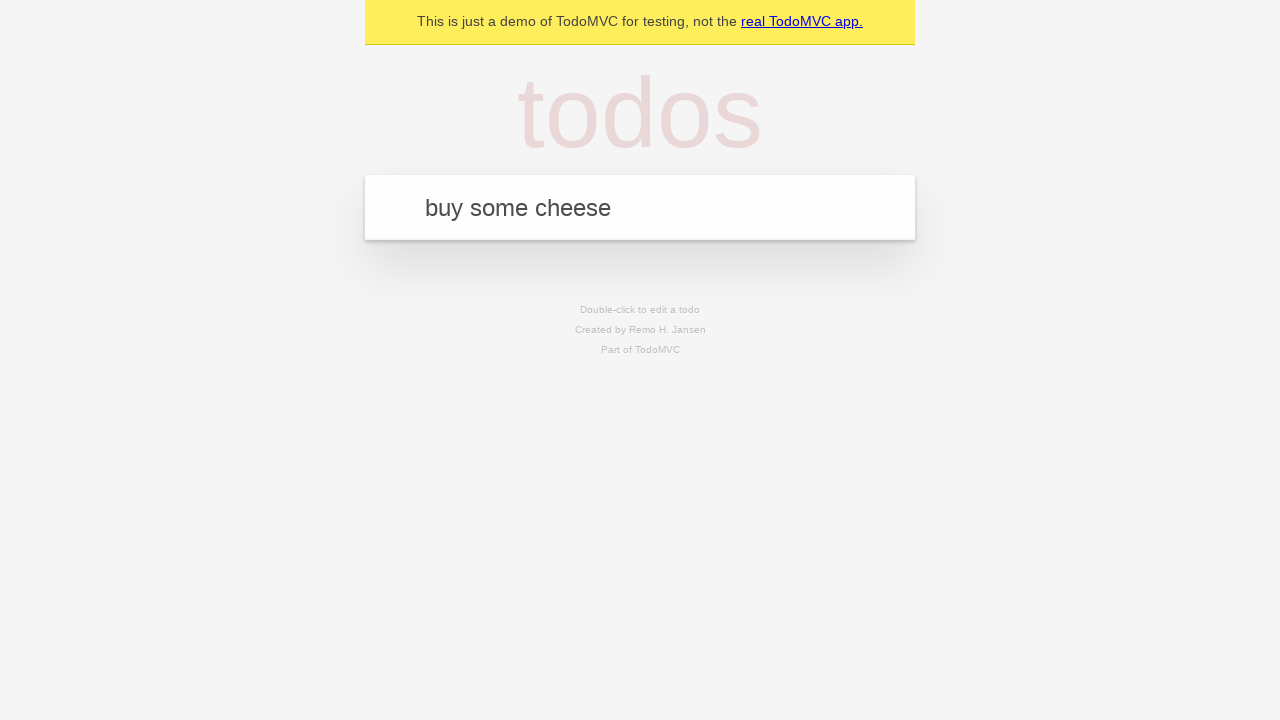

Pressed Enter to add first todo item on internal:attr=[placeholder="What needs to be done?"i]
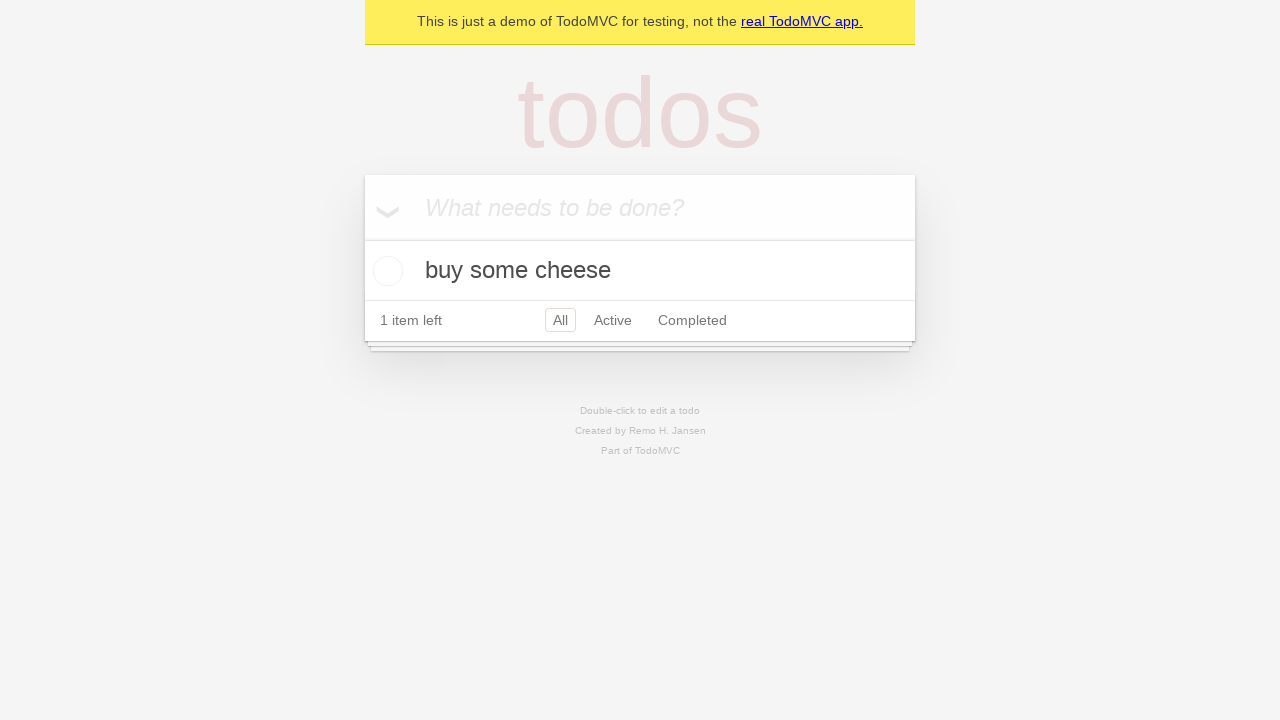

Filled todo input with 'feed the cat' on internal:attr=[placeholder="What needs to be done?"i]
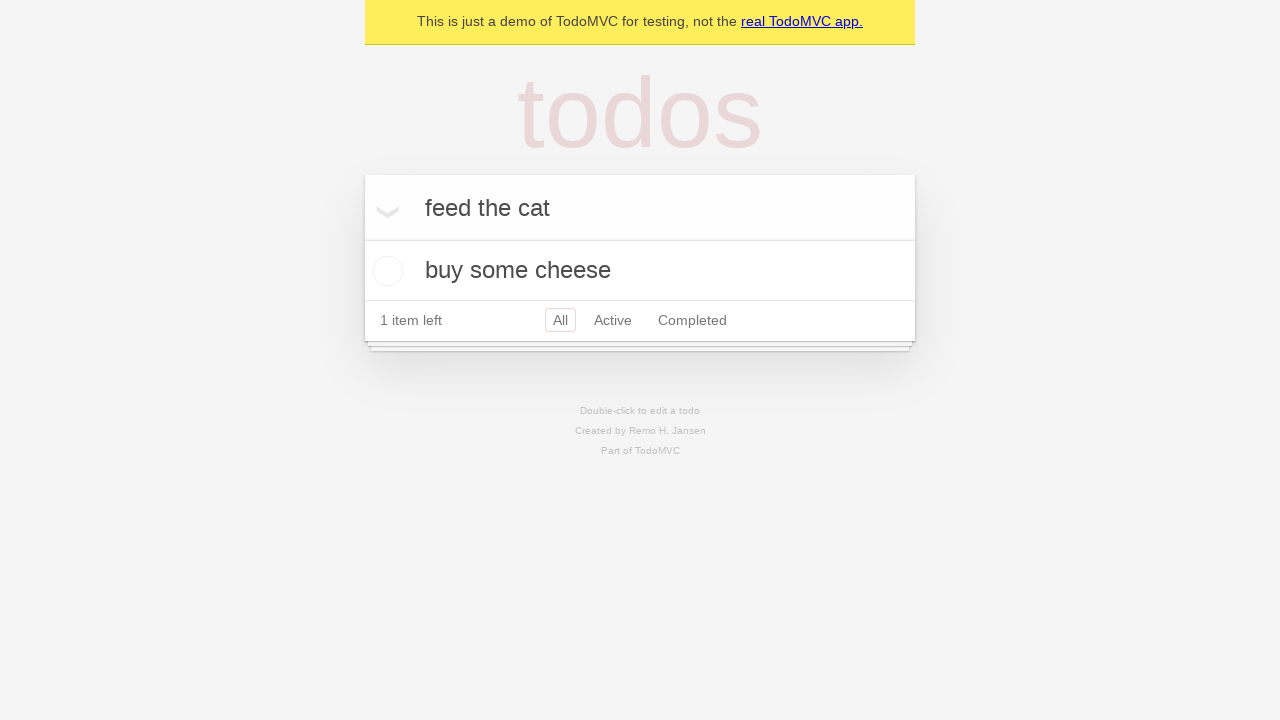

Pressed Enter to add second todo item on internal:attr=[placeholder="What needs to be done?"i]
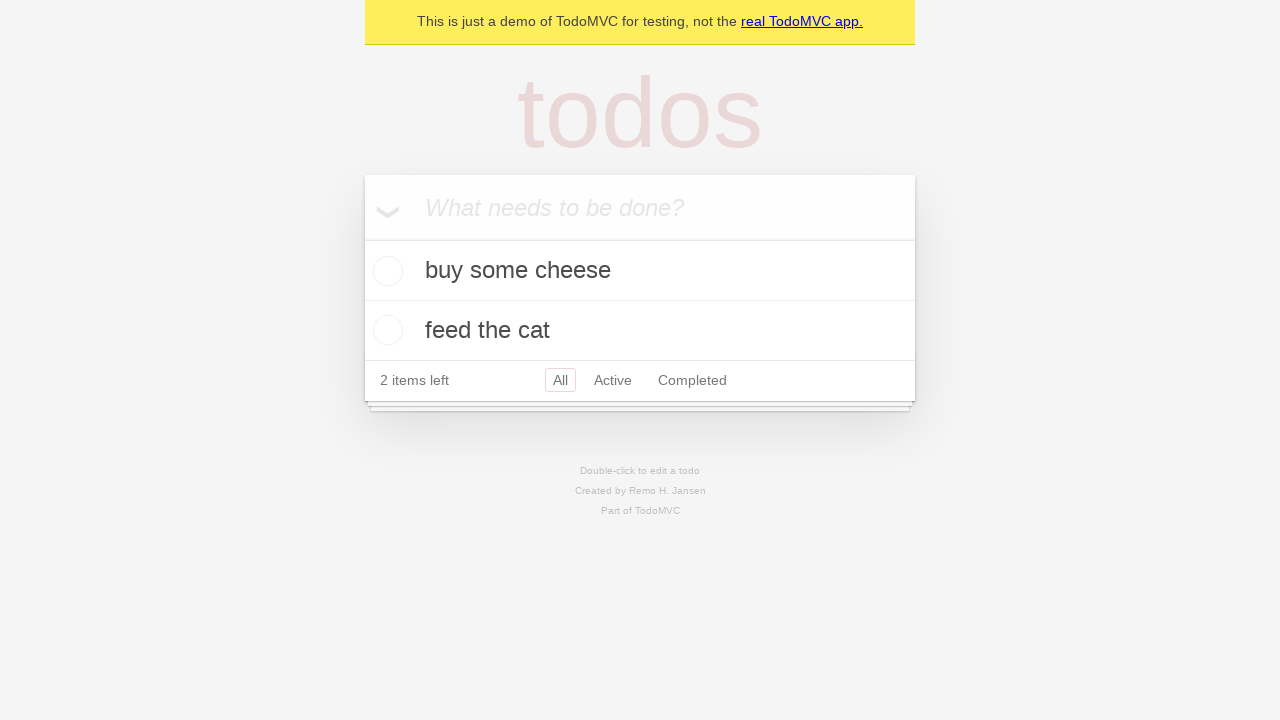

Filled todo input with 'book a doctors appointment' on internal:attr=[placeholder="What needs to be done?"i]
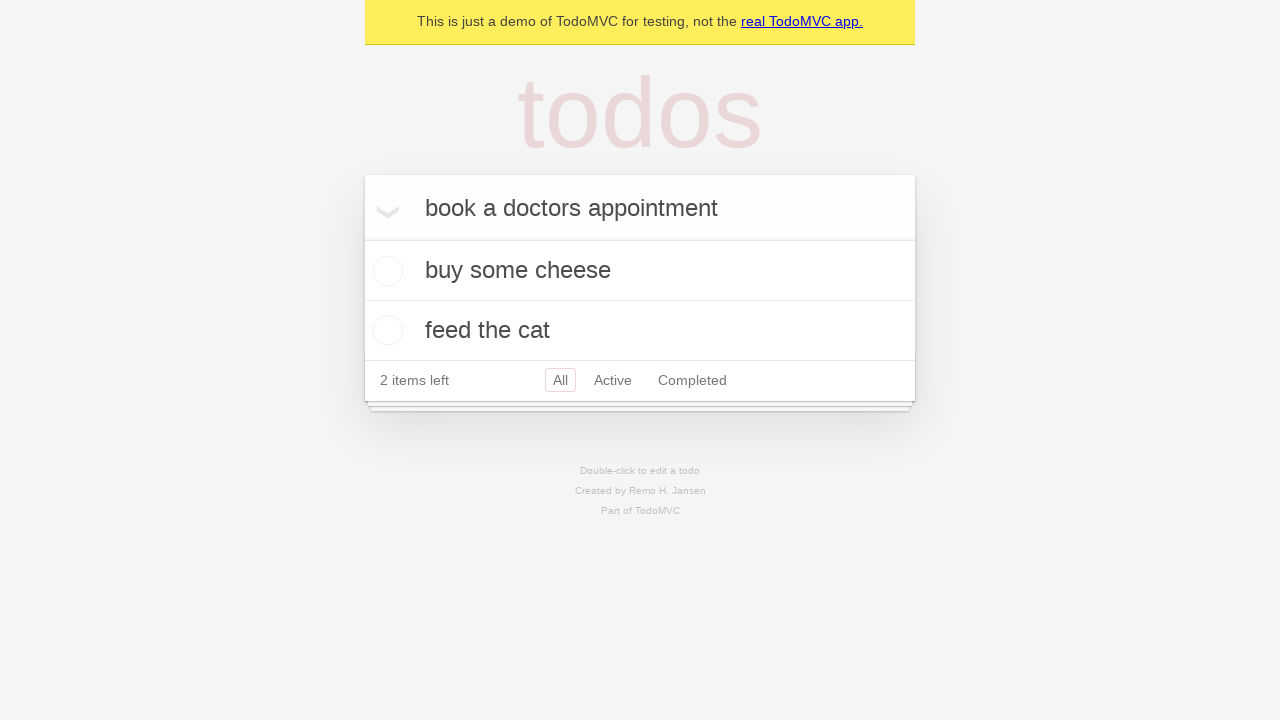

Pressed Enter to add third todo item on internal:attr=[placeholder="What needs to be done?"i]
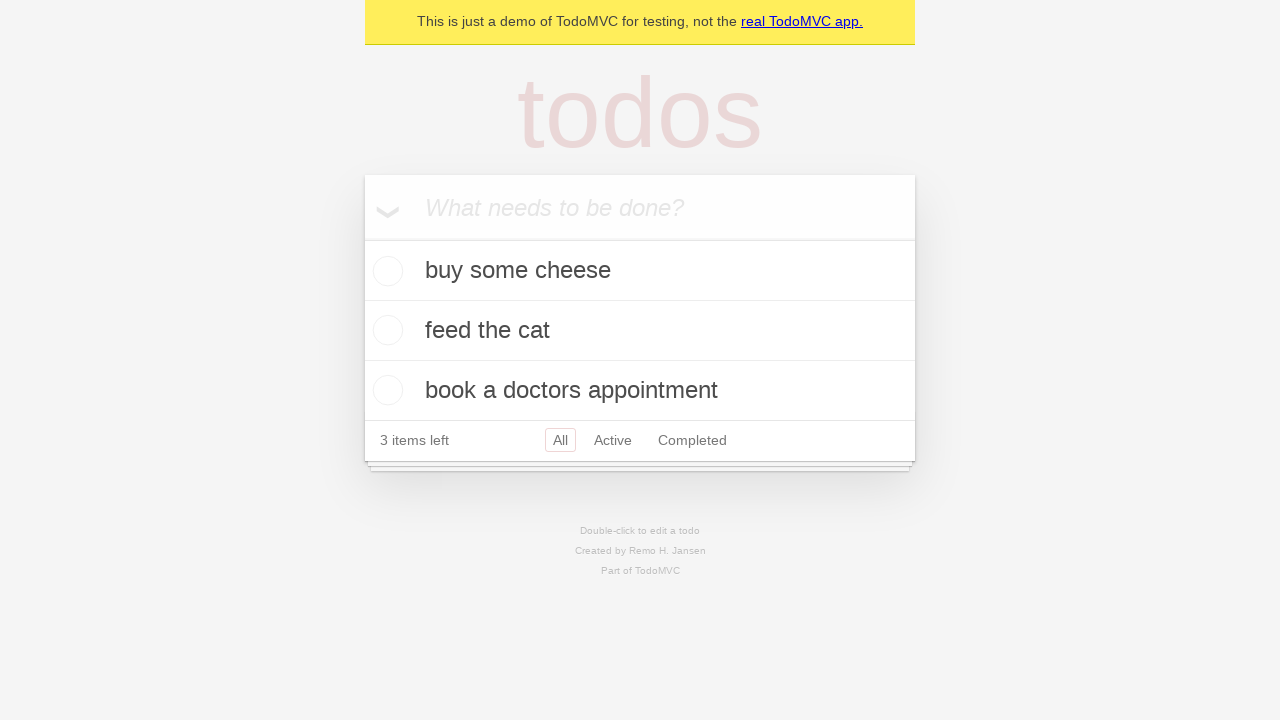

Double-clicked second todo item to enter edit mode at (640, 331) on internal:testid=[data-testid="todo-item"s] >> nth=1
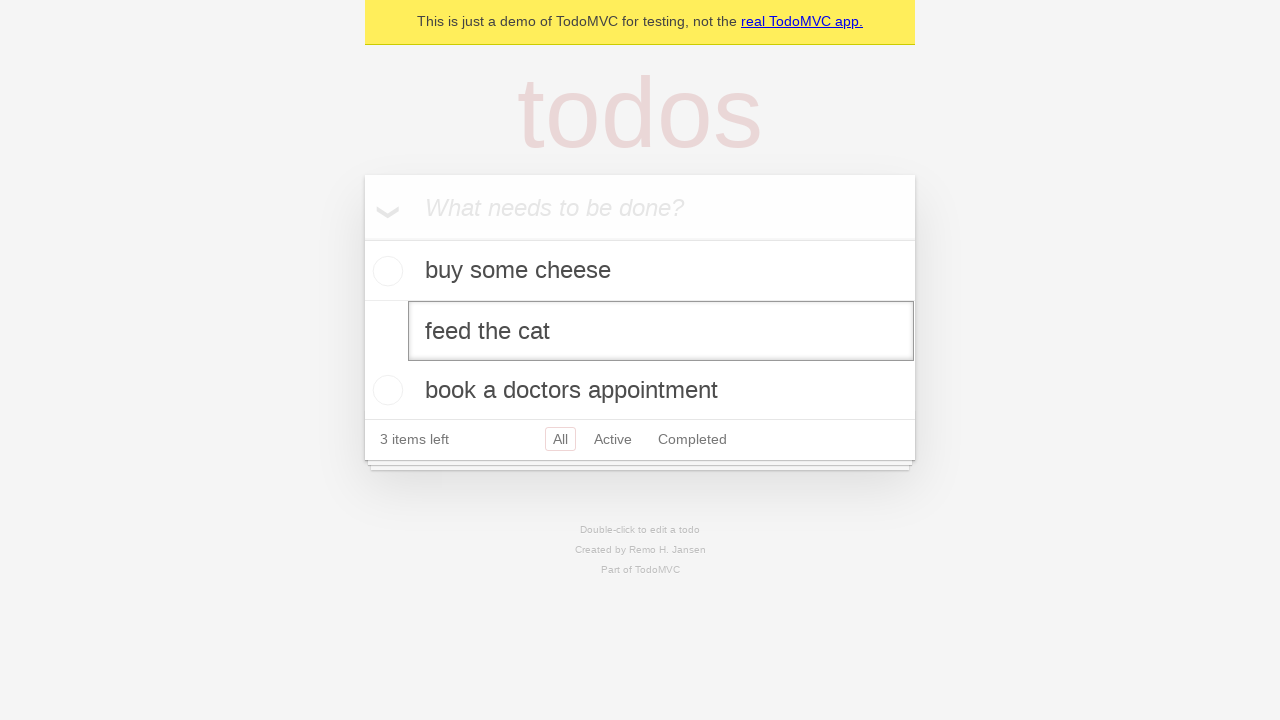

Filled edit textbox with 'buy some sausages' on internal:testid=[data-testid="todo-item"s] >> nth=1 >> internal:role=textbox[nam
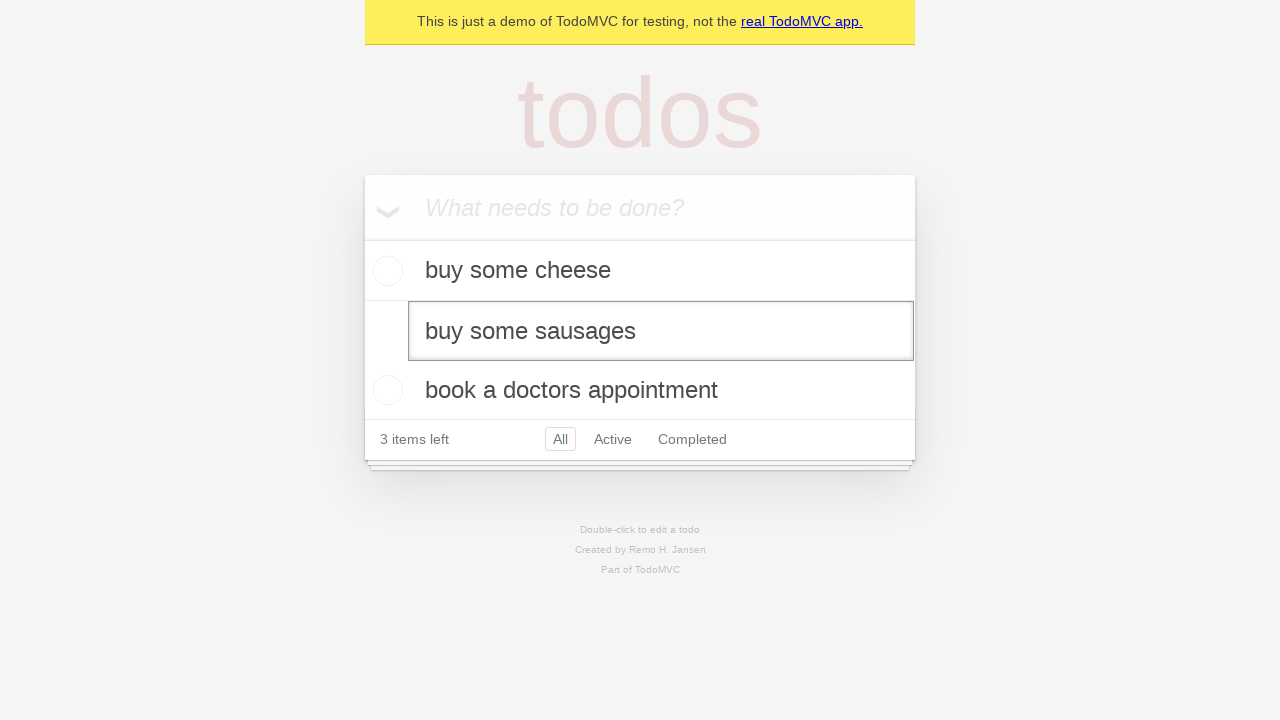

Pressed Enter to confirm edit and update todo item on internal:testid=[data-testid="todo-item"s] >> nth=1 >> internal:role=textbox[nam
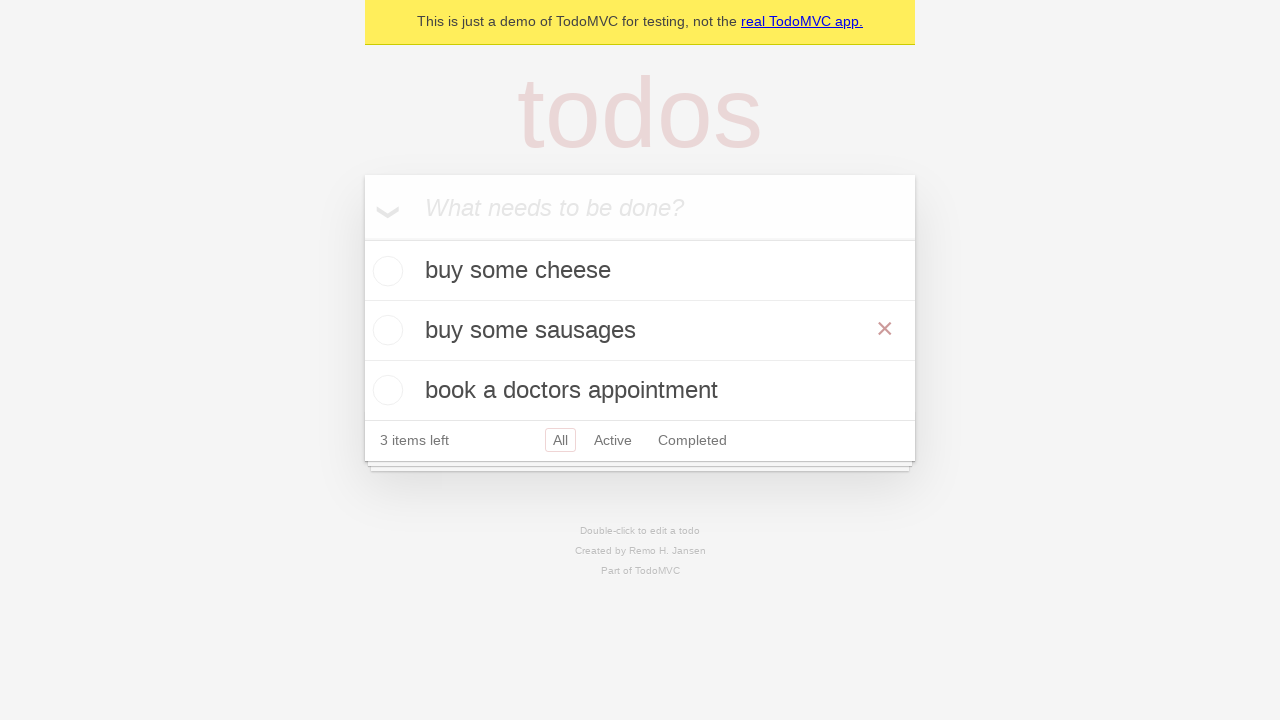

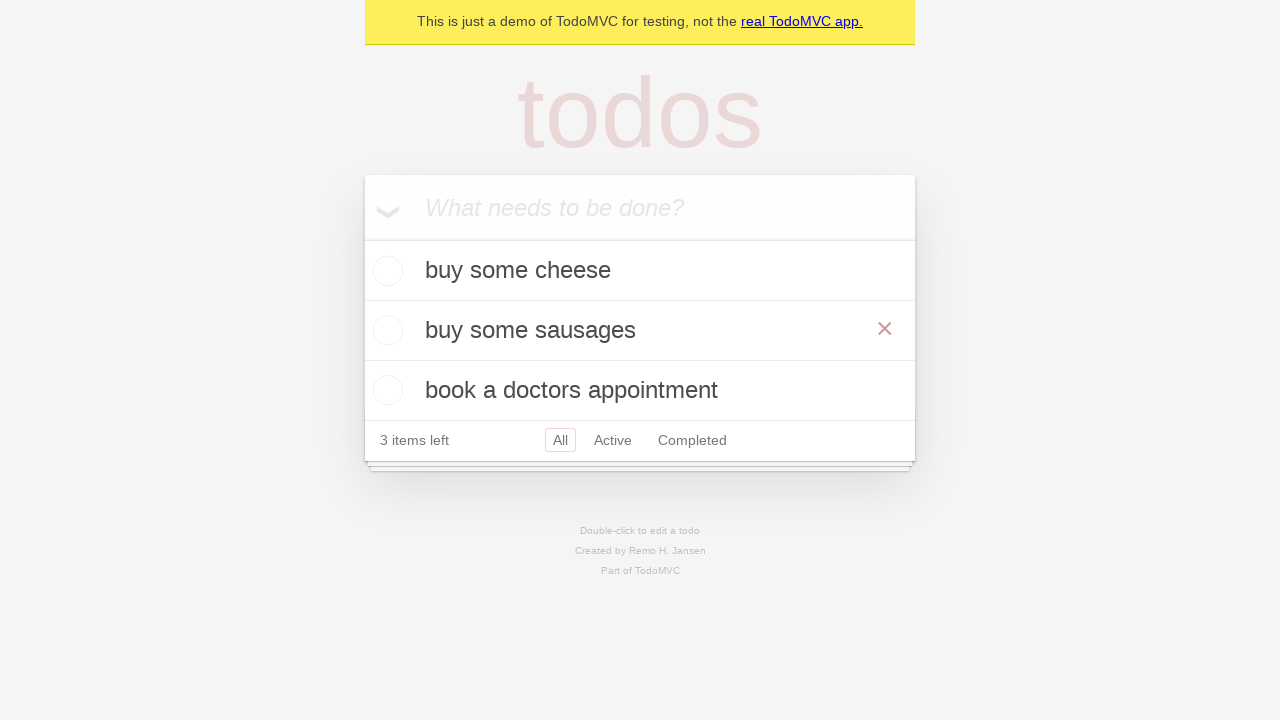